Tests file download functionality by downloading a .txt file from the File Download page

Starting URL: https://the-internet.herokuapp.com

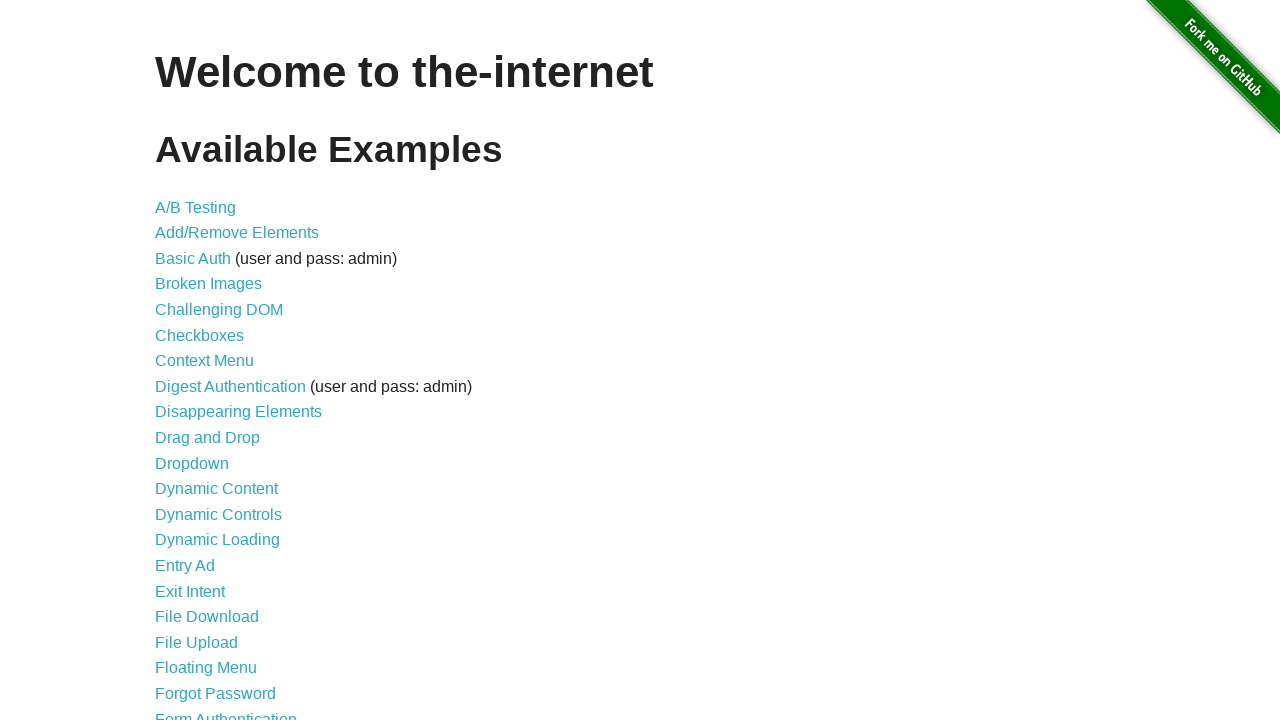

Clicked on 'File Download' link to navigate to the file download page at (207, 617) on internal:role=link[name="File Download"s]
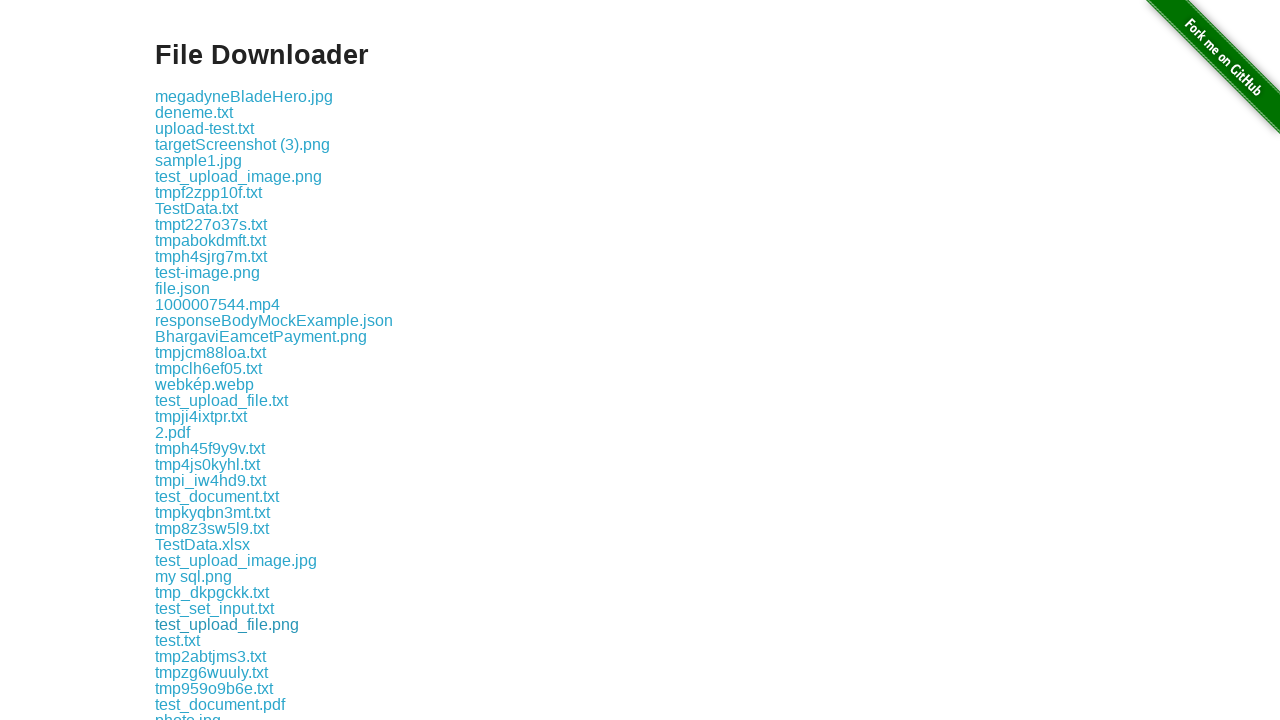

Clicked on first .txt file to initiate download at (194, 112) on xpath=//a[contains(@href, '.txt')] >> nth=0
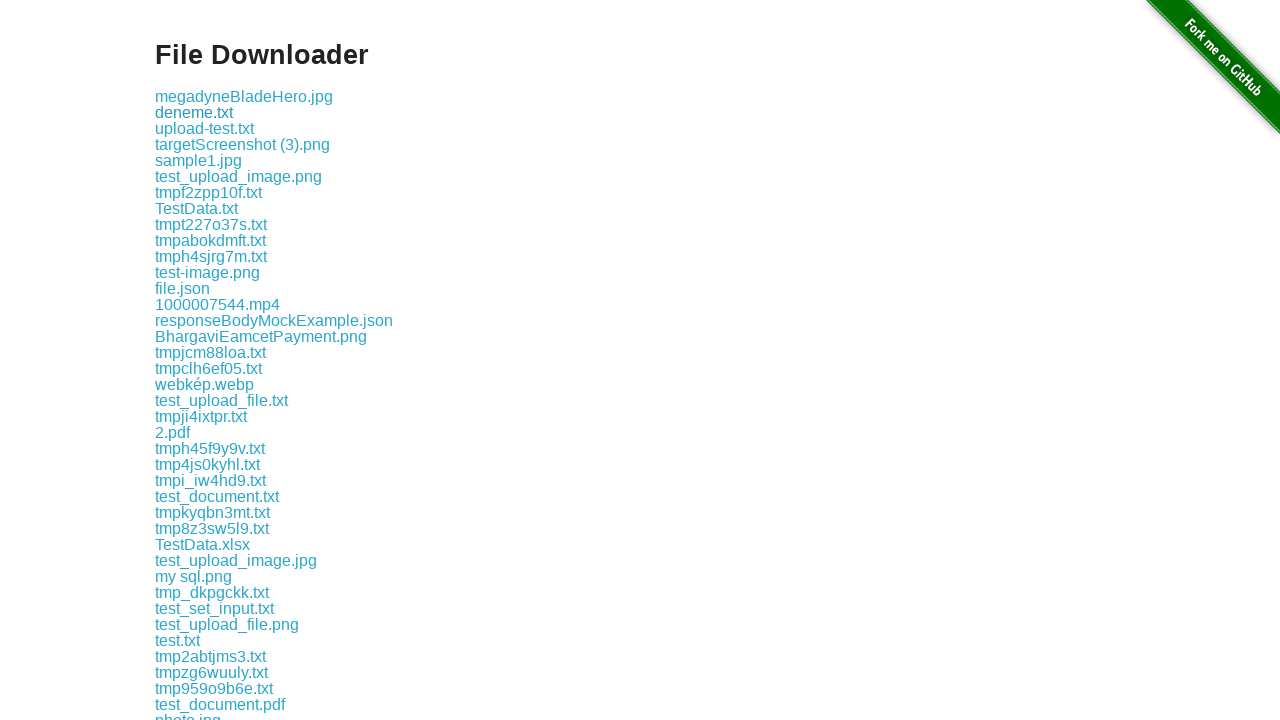

File download completed successfully
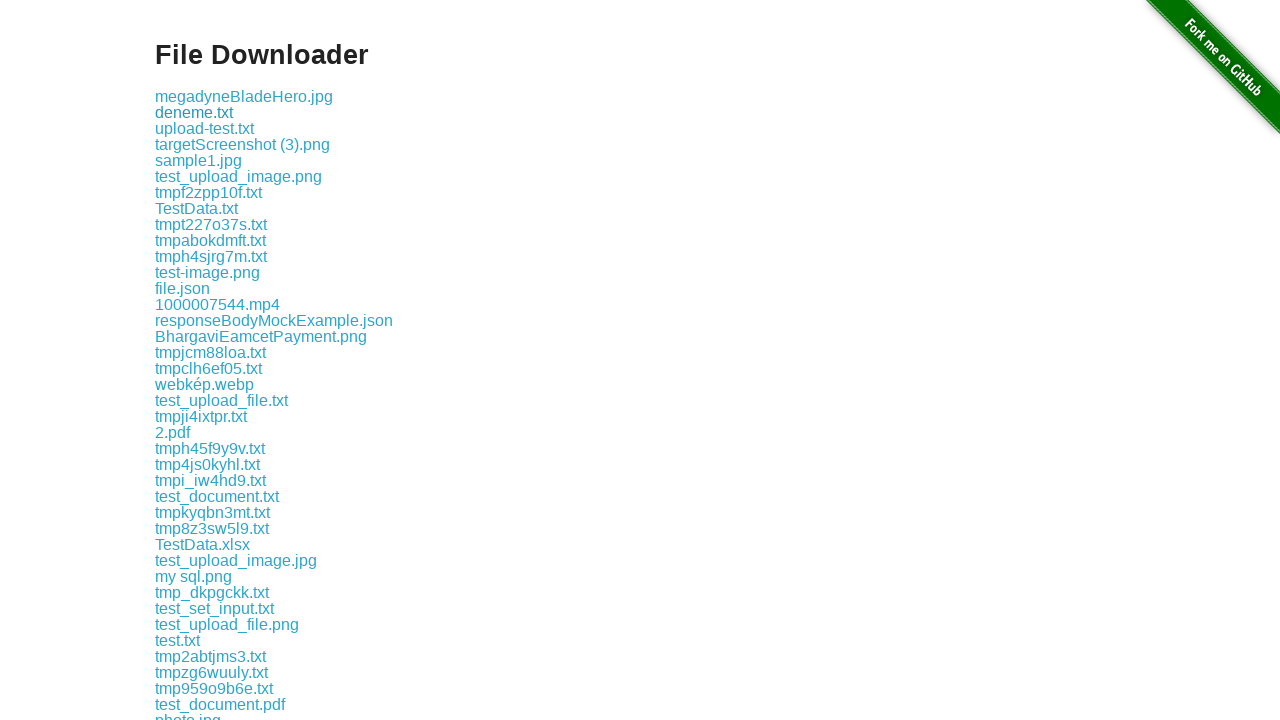

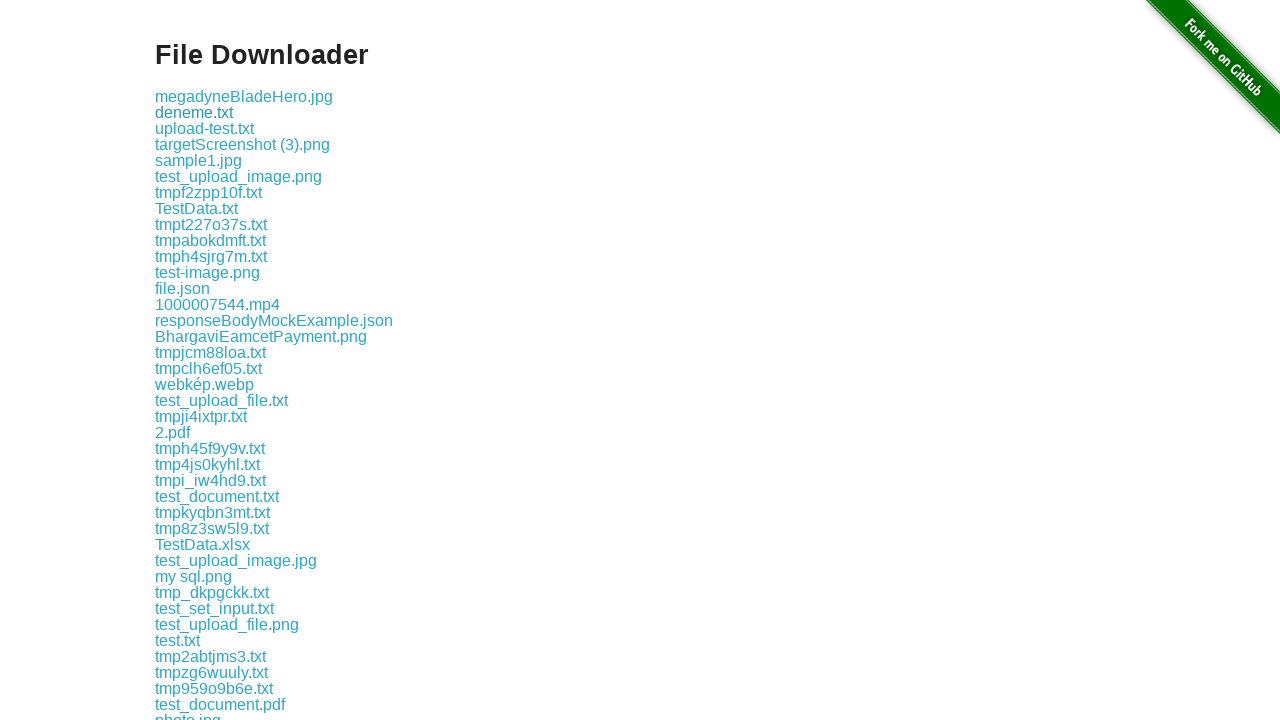